Hovers over chart elements in a student performance dashboard to reveal tooltip information

Starting URL: https://samples.boldbi.com/#/solutions/education/student-performance-dashboard

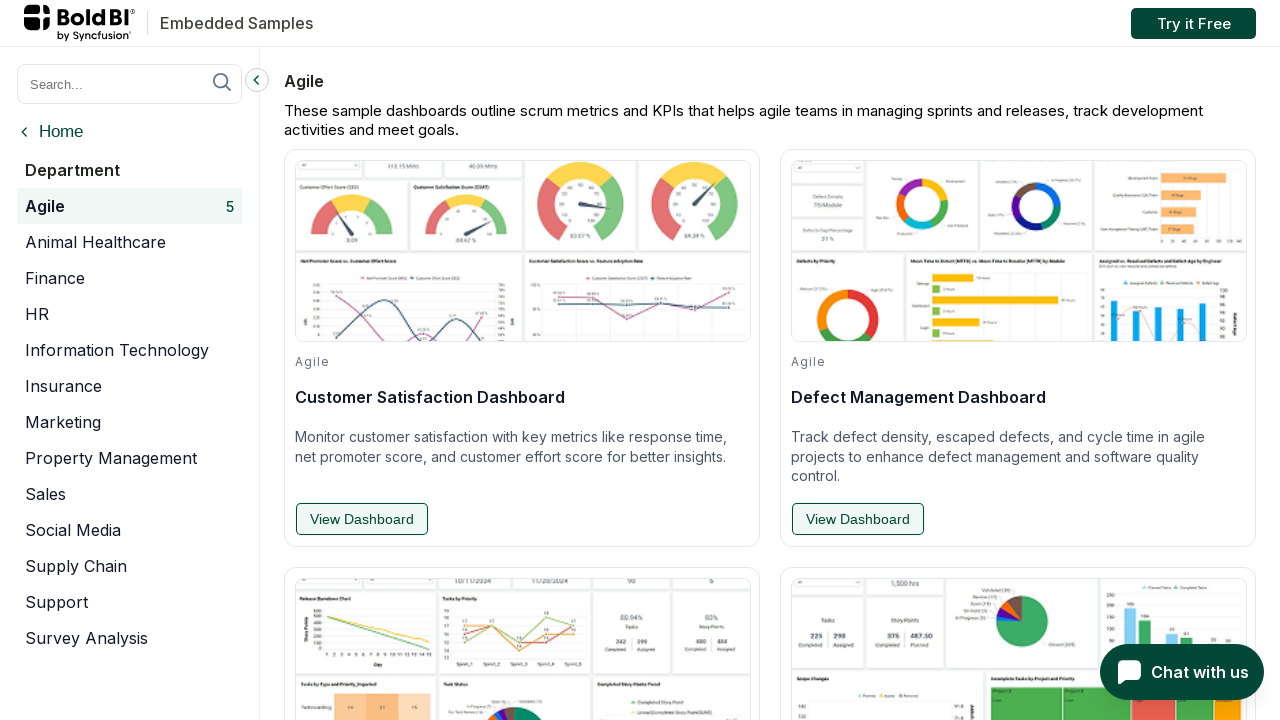

Waited 30 seconds for dashboard to fully load
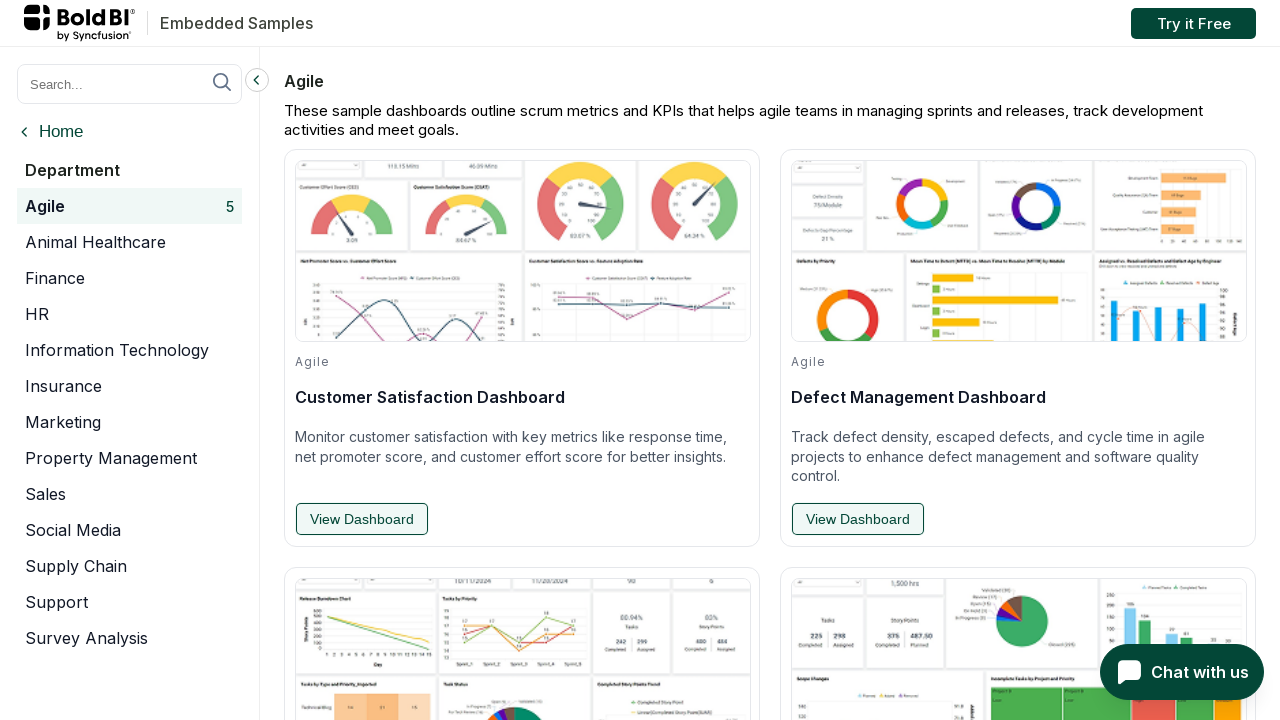

Located all chart elements in the student performance dashboard
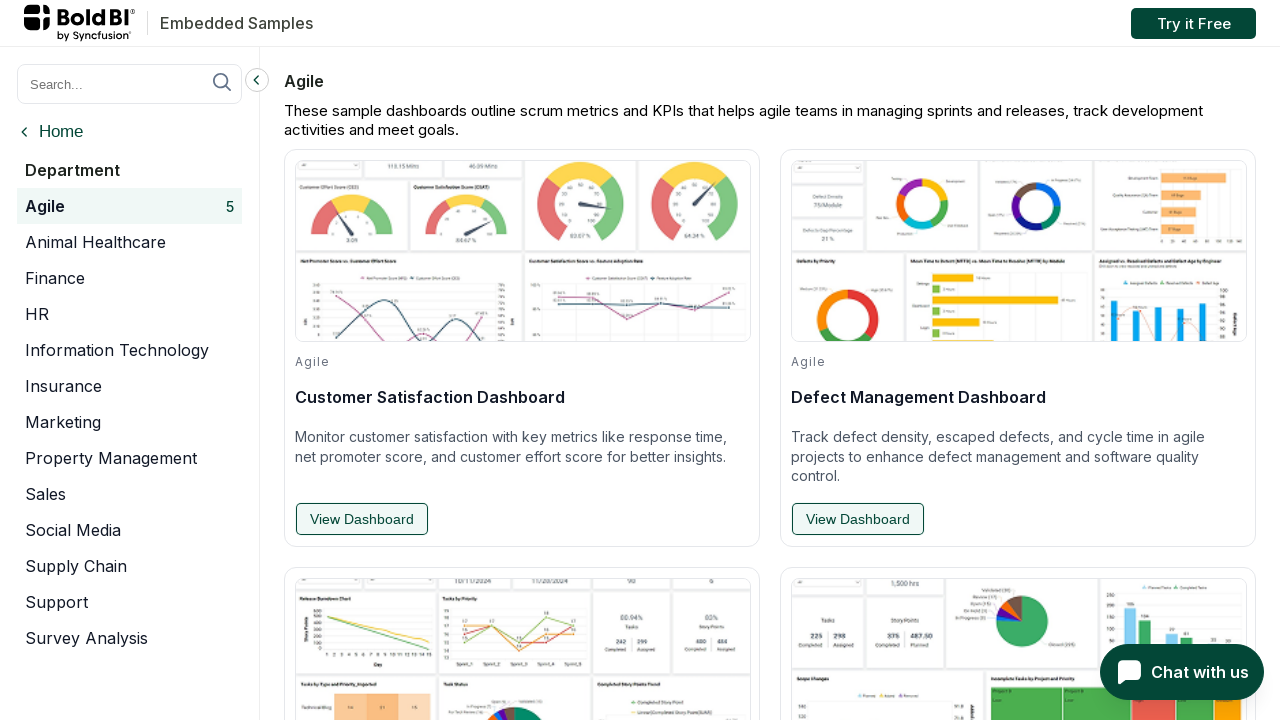

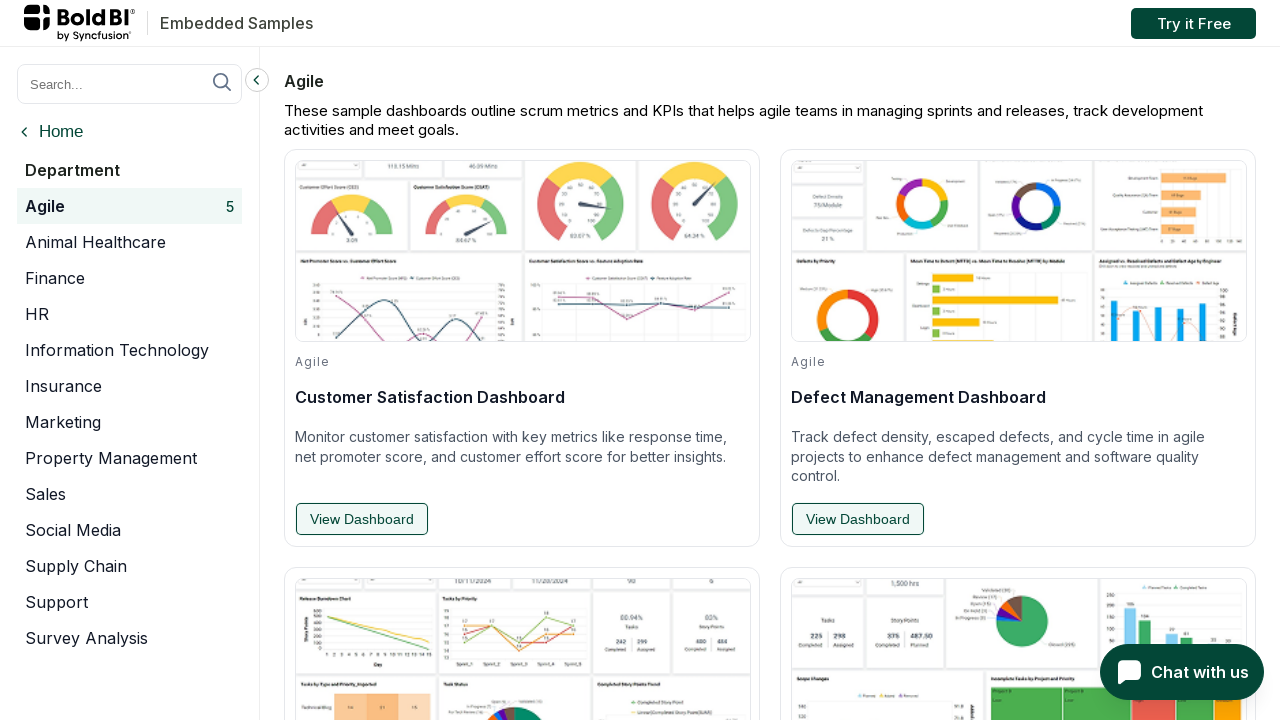